Tests infinite scroll page navigation by clicking the infinite scroll link and verifying the page title

Starting URL: https://the-internet.herokuapp.com/

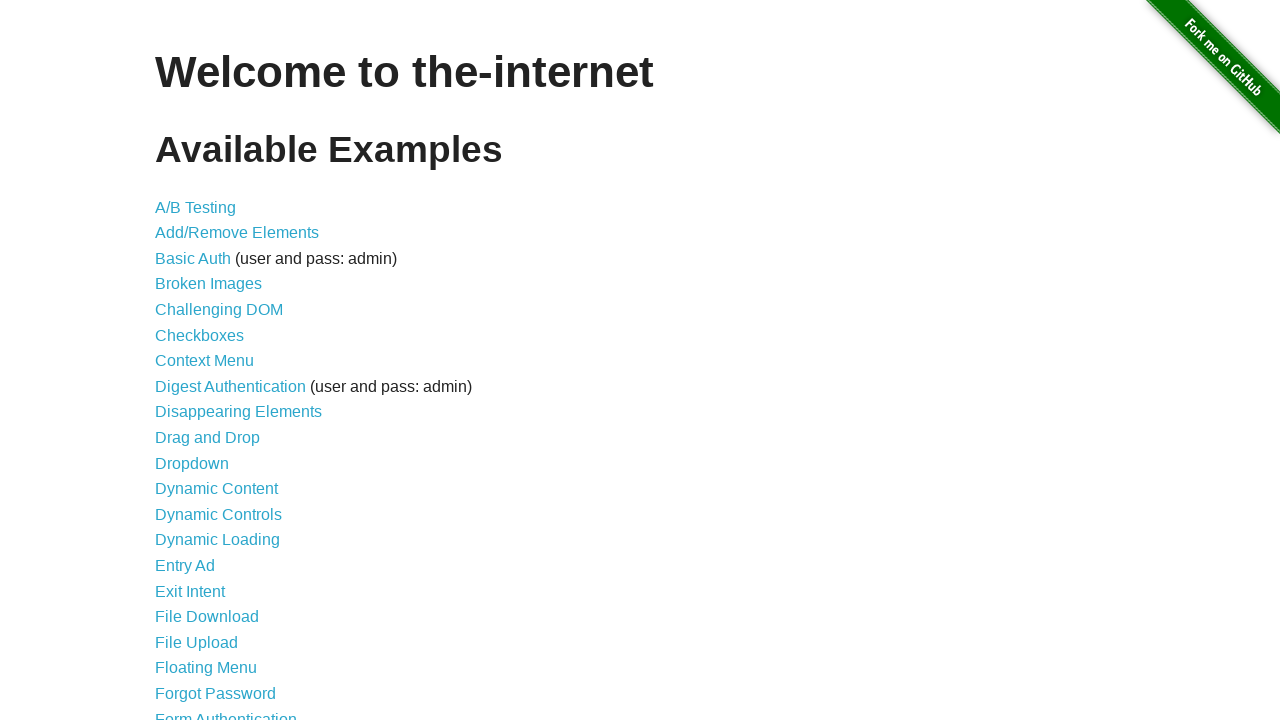

Clicked on infinite scroll link at (201, 360) on a[href='/infinite_scroll']
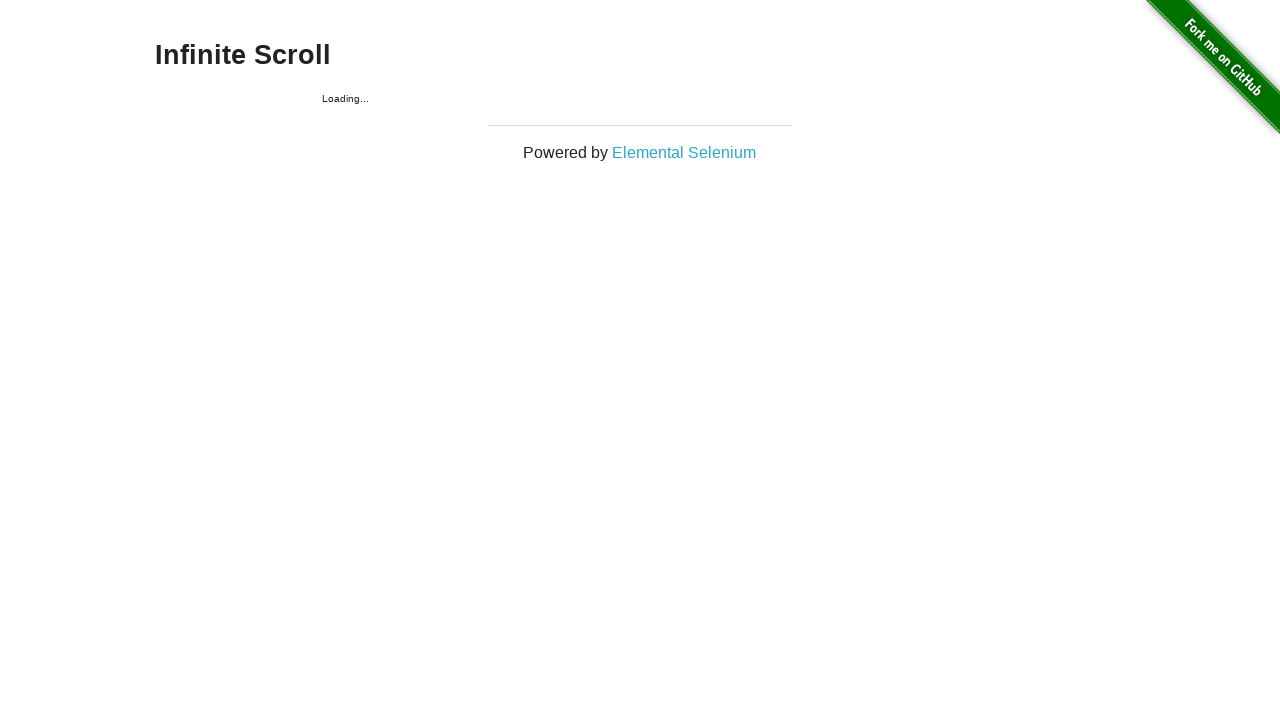

Waited for page title (h3) to load
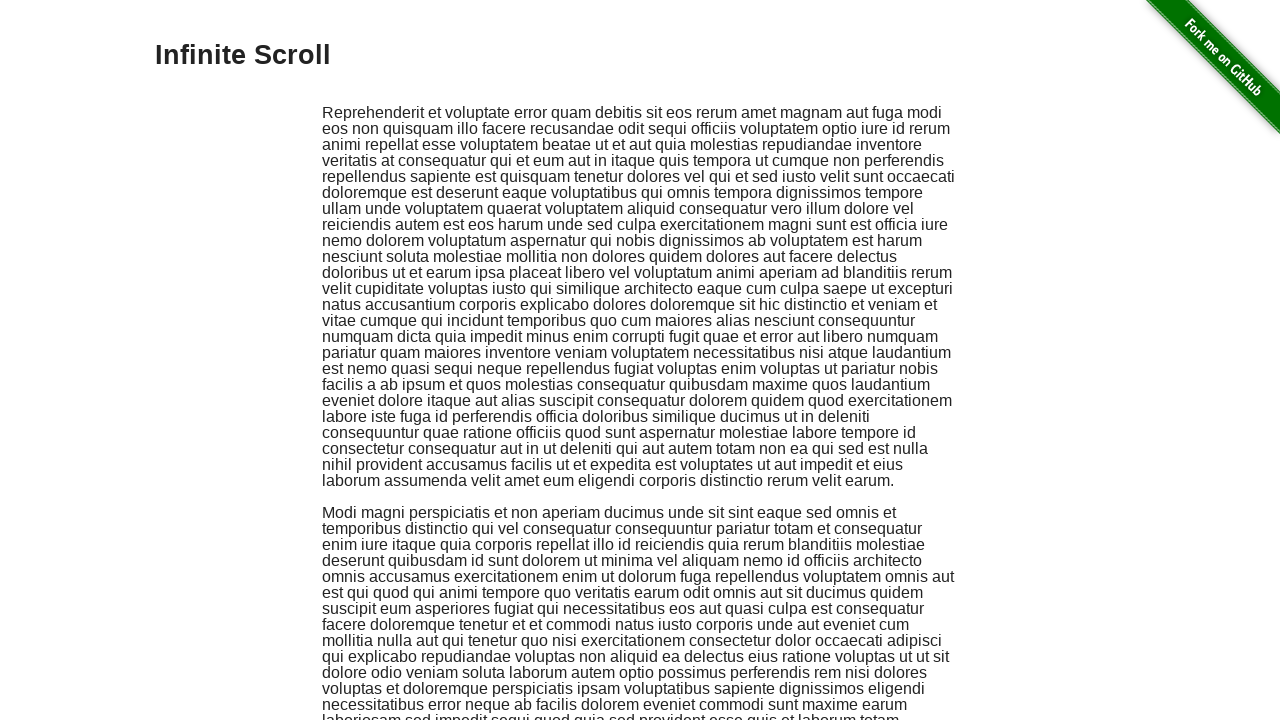

Verified page title is 'Infinite Scroll'
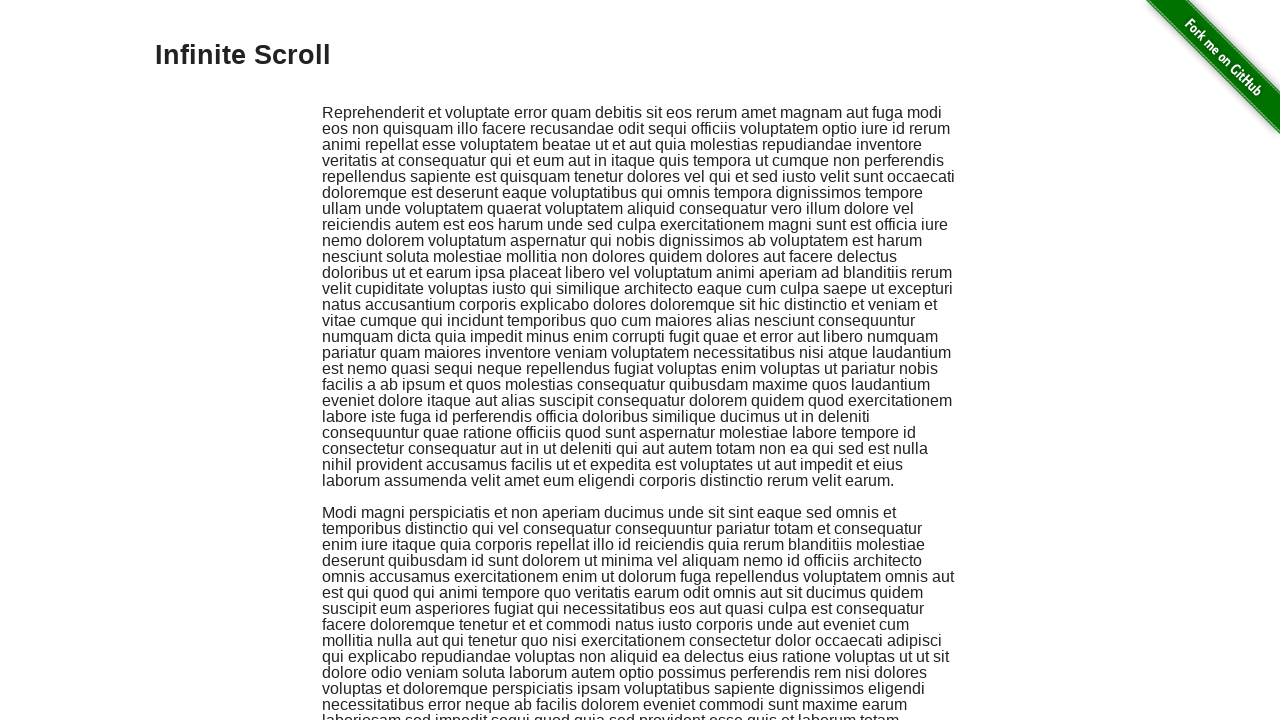

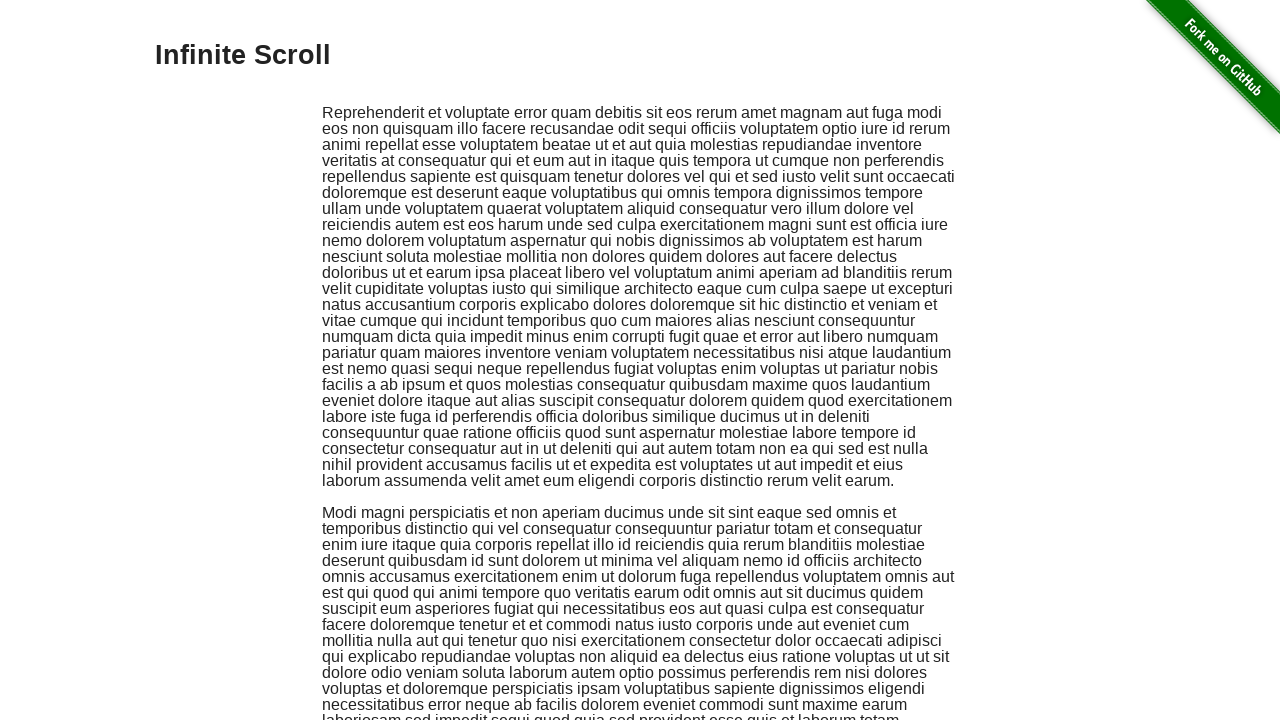